Tests a practice registration form by filling out personal information fields (name, email, gender, phone, date of birth, subjects, hobbies, address, state/city) and submitting the form, then verifying the submitted data in a modal dialog.

Starting URL: https://demoqa.com/automation-practice-form

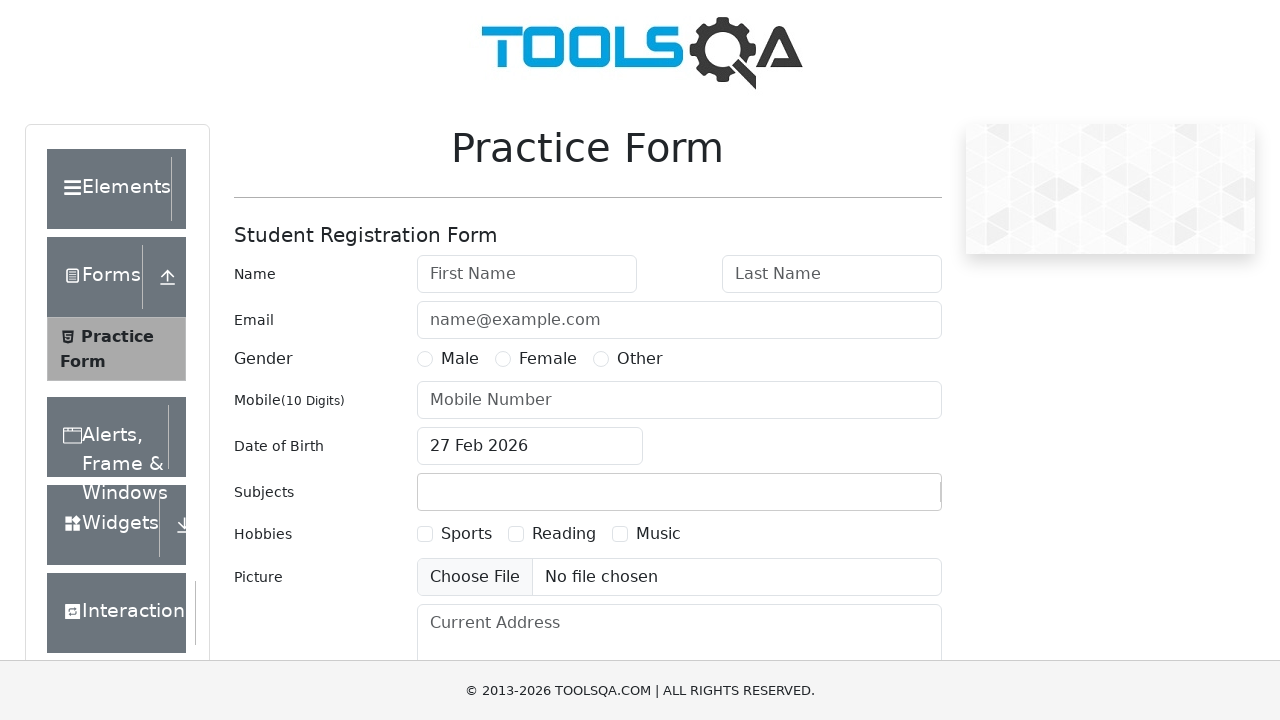

Form container loaded
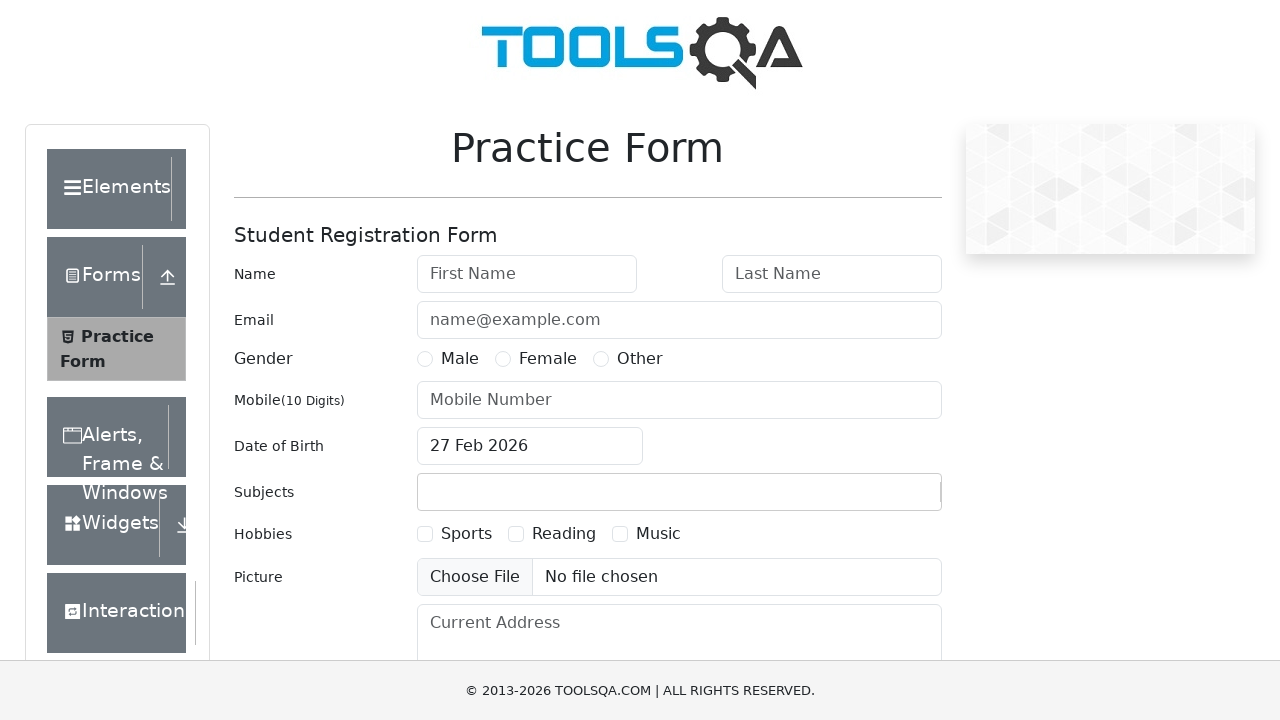

Filled first name field with 'Aleksandra' on #firstName
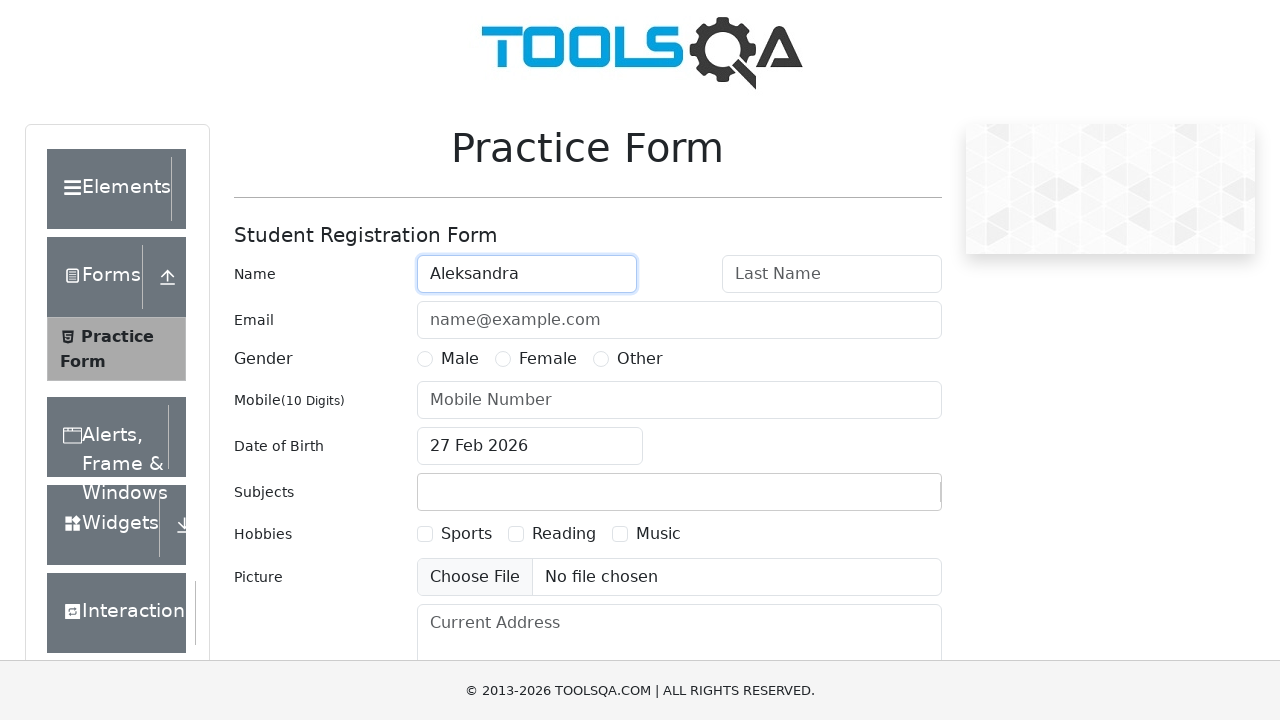

Filled last name field with 'Telesheva' on #lastName
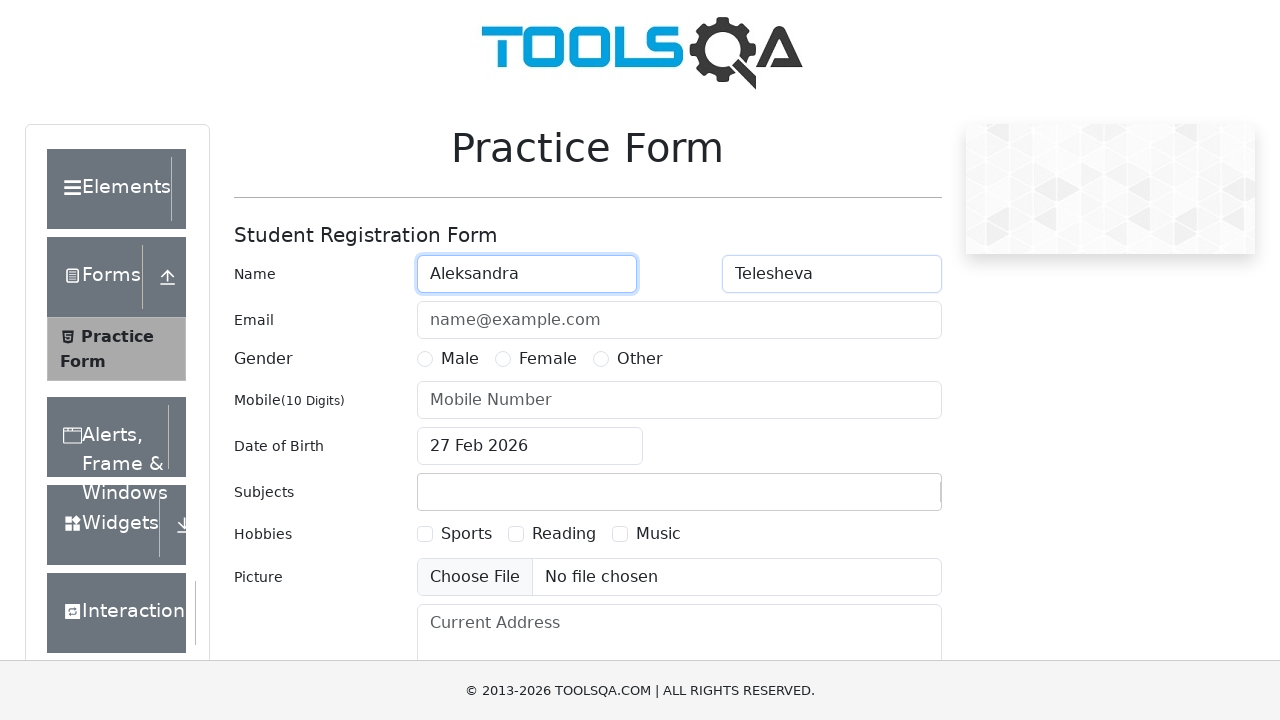

Filled email field with 'rrr03@mail.ru' on #userEmail
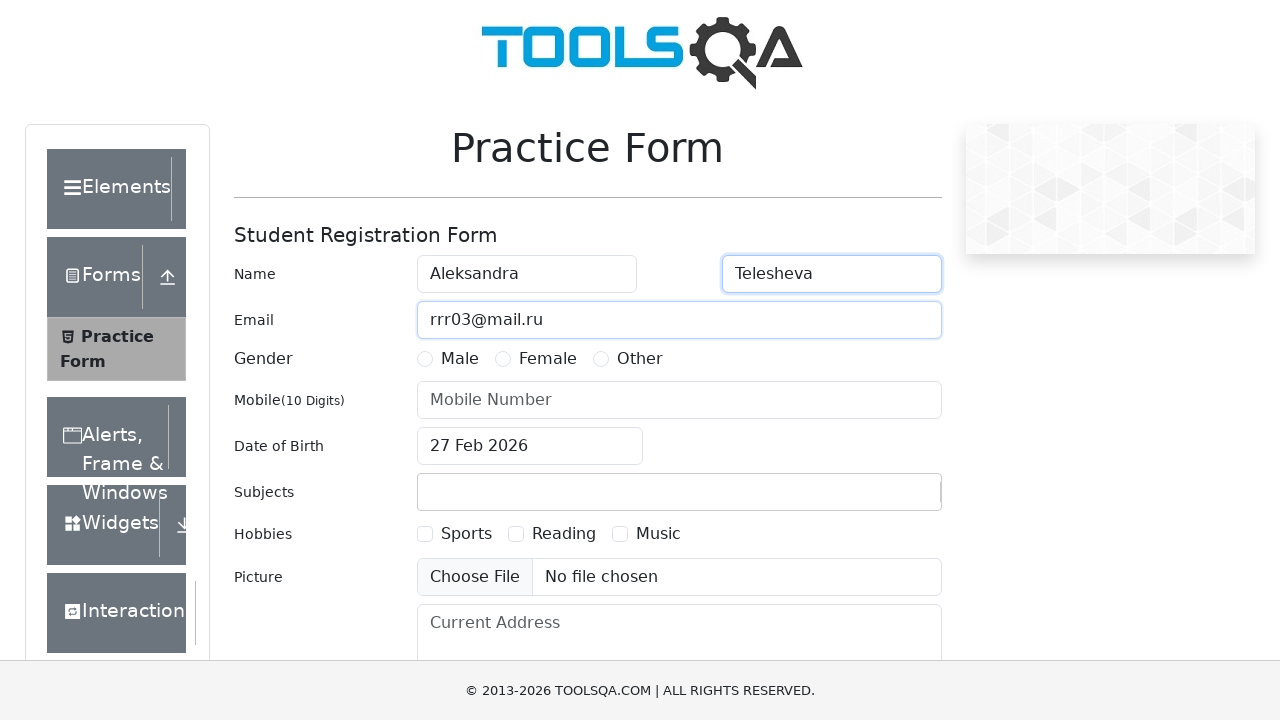

Selected Female gender option at (548, 359) on label[for='gender-radio-2']
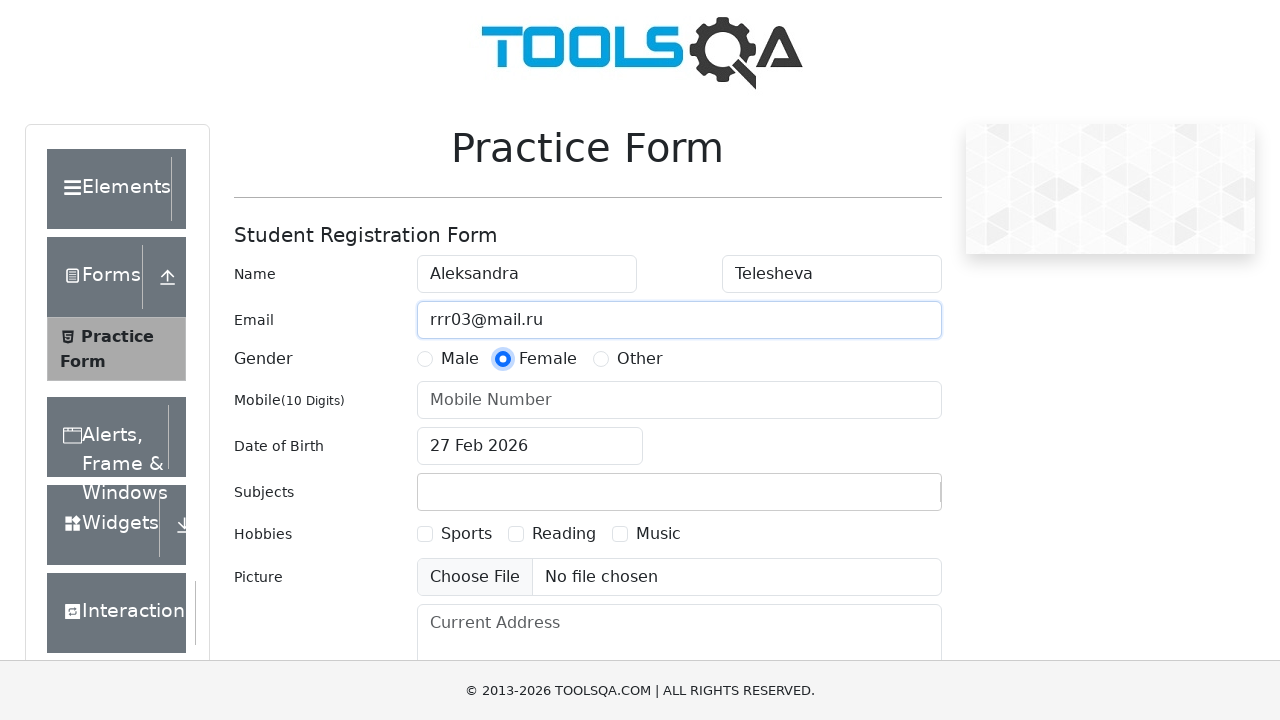

Filled phone number field with '5555555555' on #userNumber
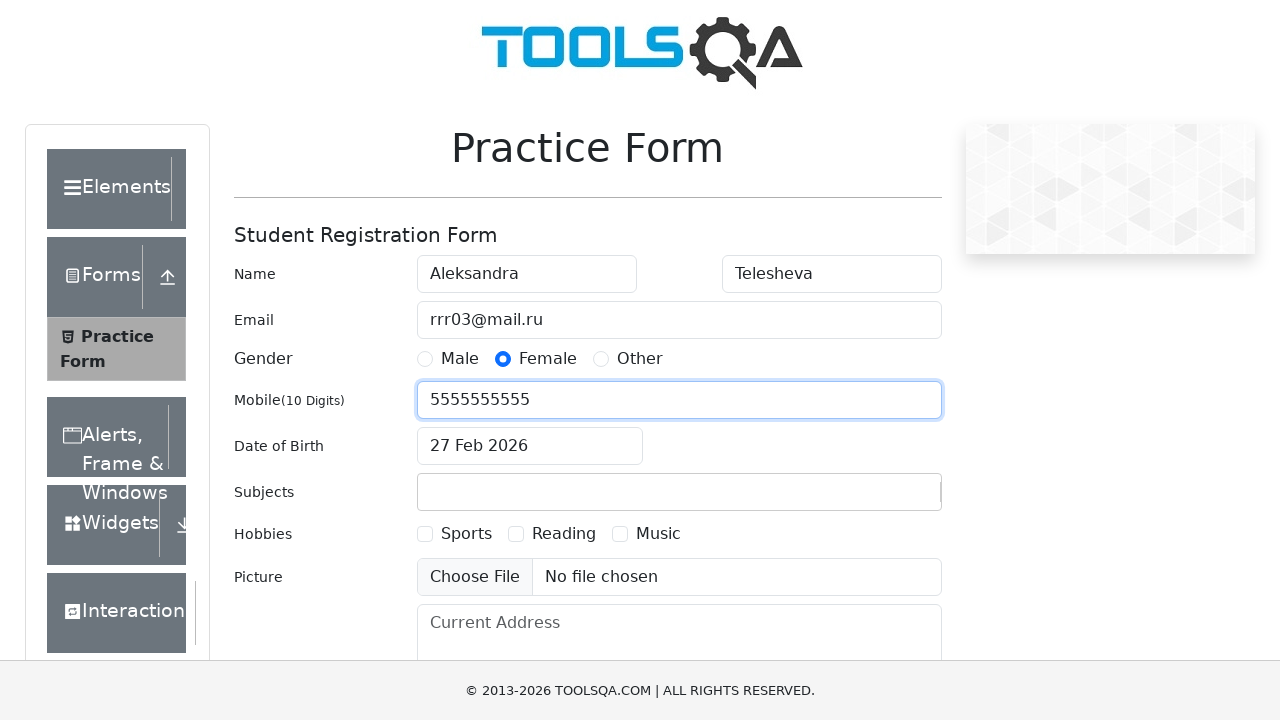

Clicked date of birth input to open datepicker at (530, 446) on #dateOfBirthInput
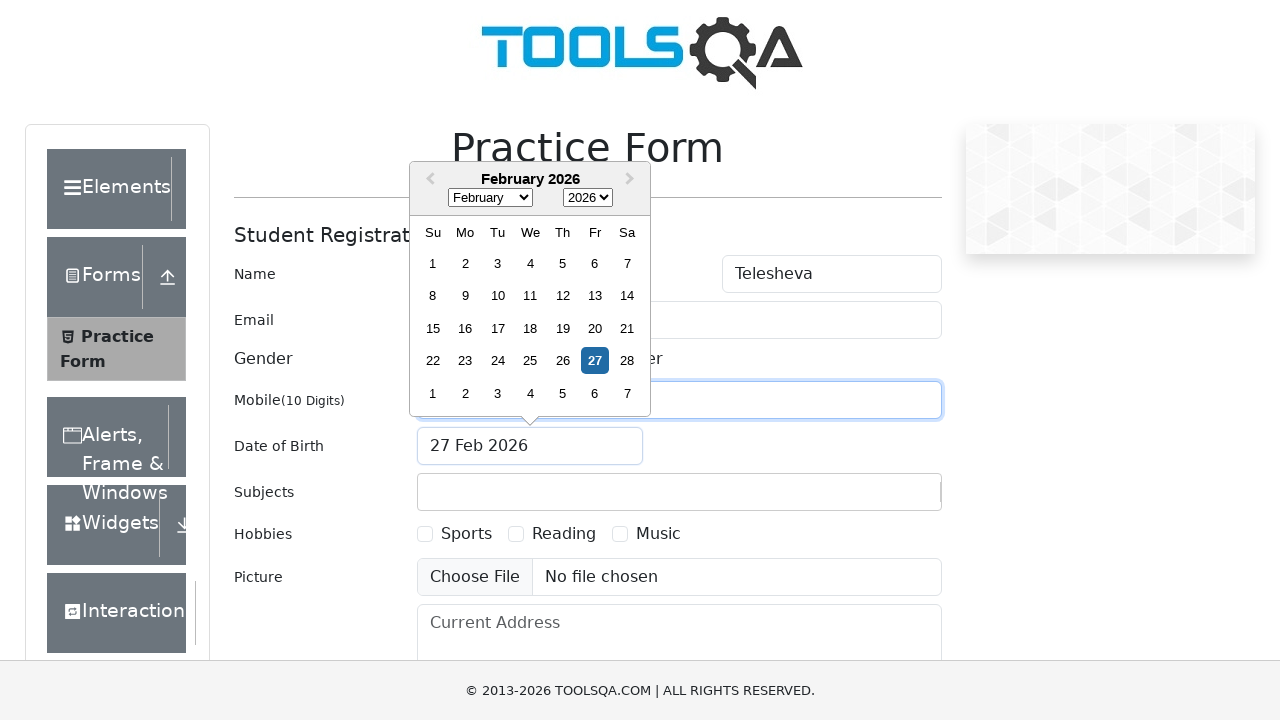

Datepicker month selector loaded
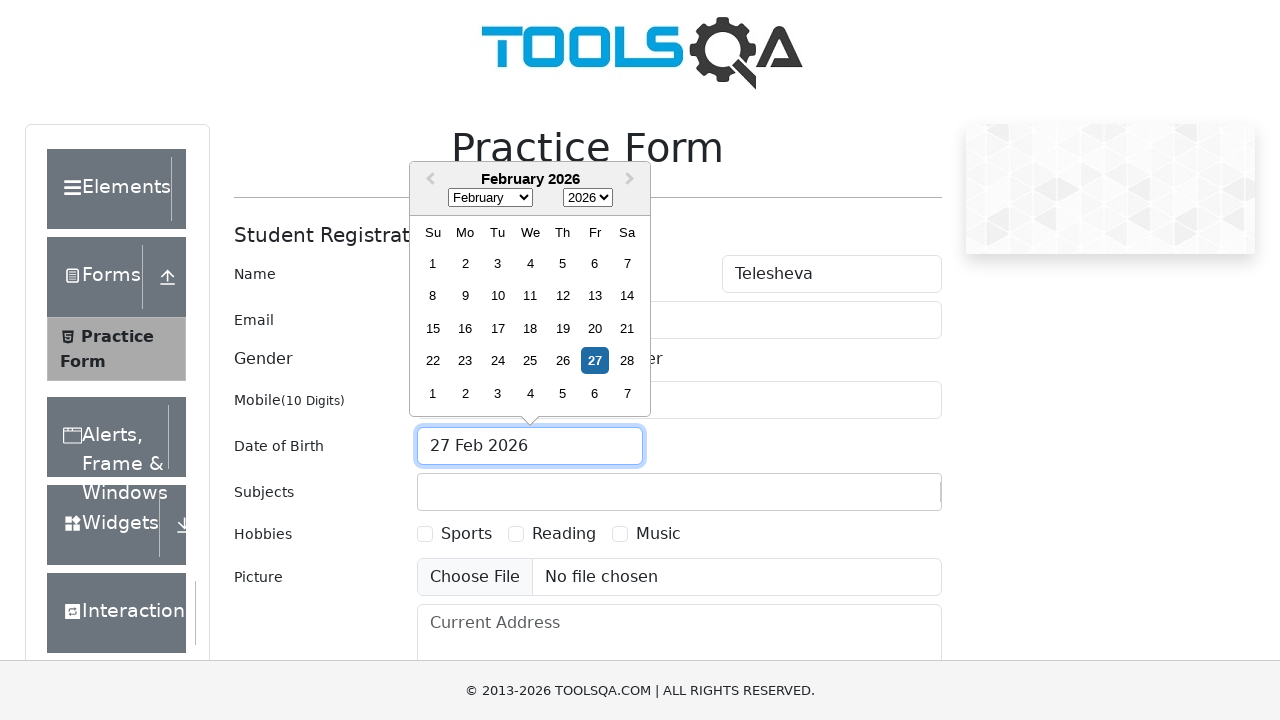

Selected January from month dropdown on select.react-datepicker__month-select
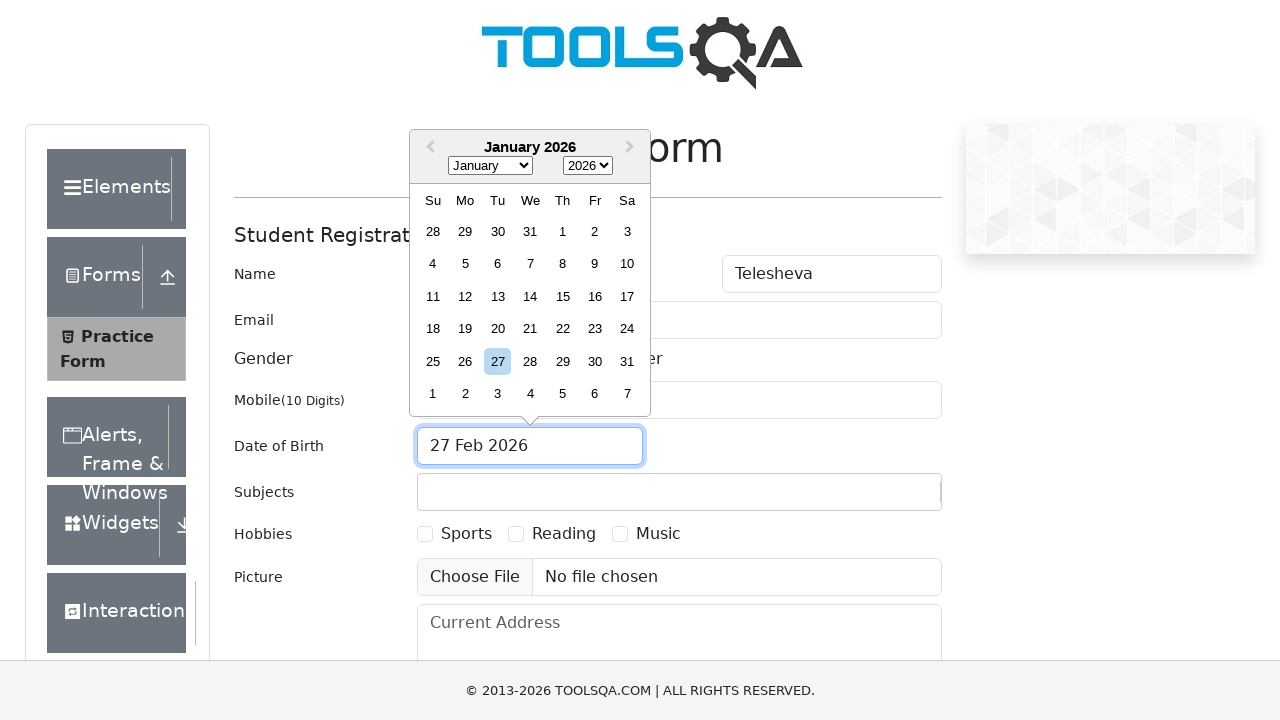

Selected 2003 from year dropdown on select.react-datepicker__year-select
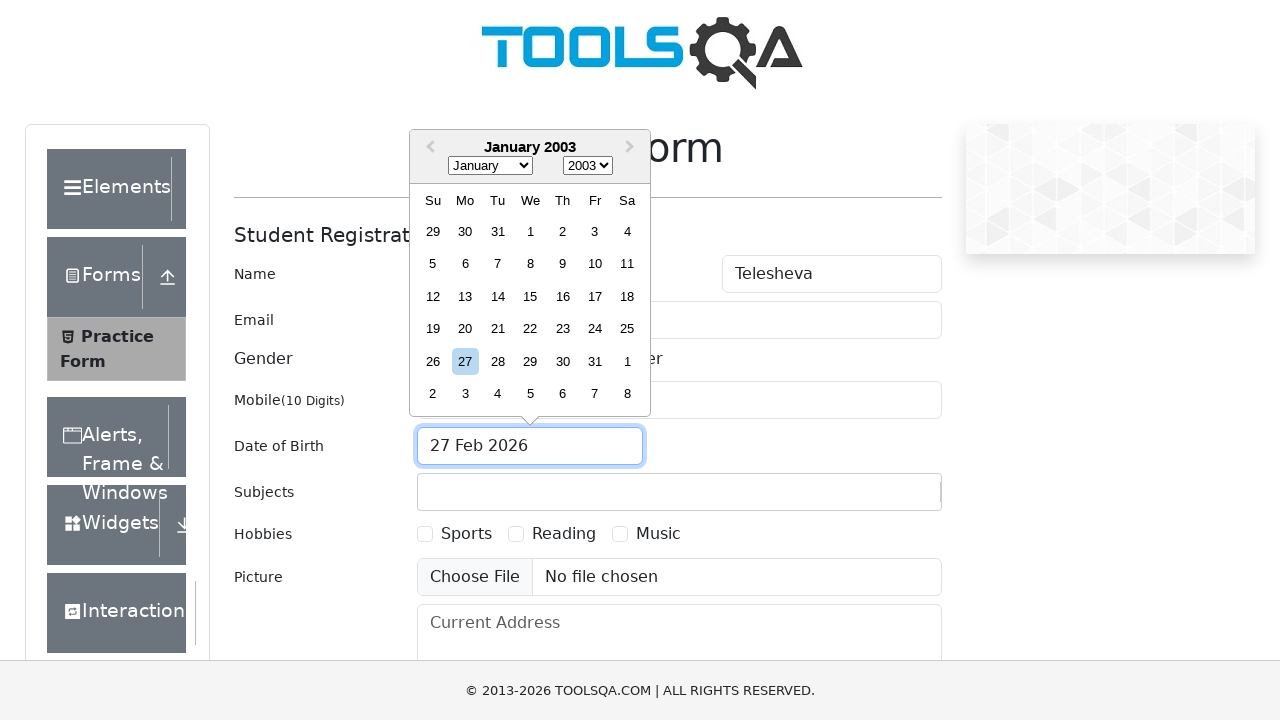

Selected day 8 from date picker calendar at (530, 264) on div.react-datepicker__month > div:nth-child(2) > div:nth-child(4)
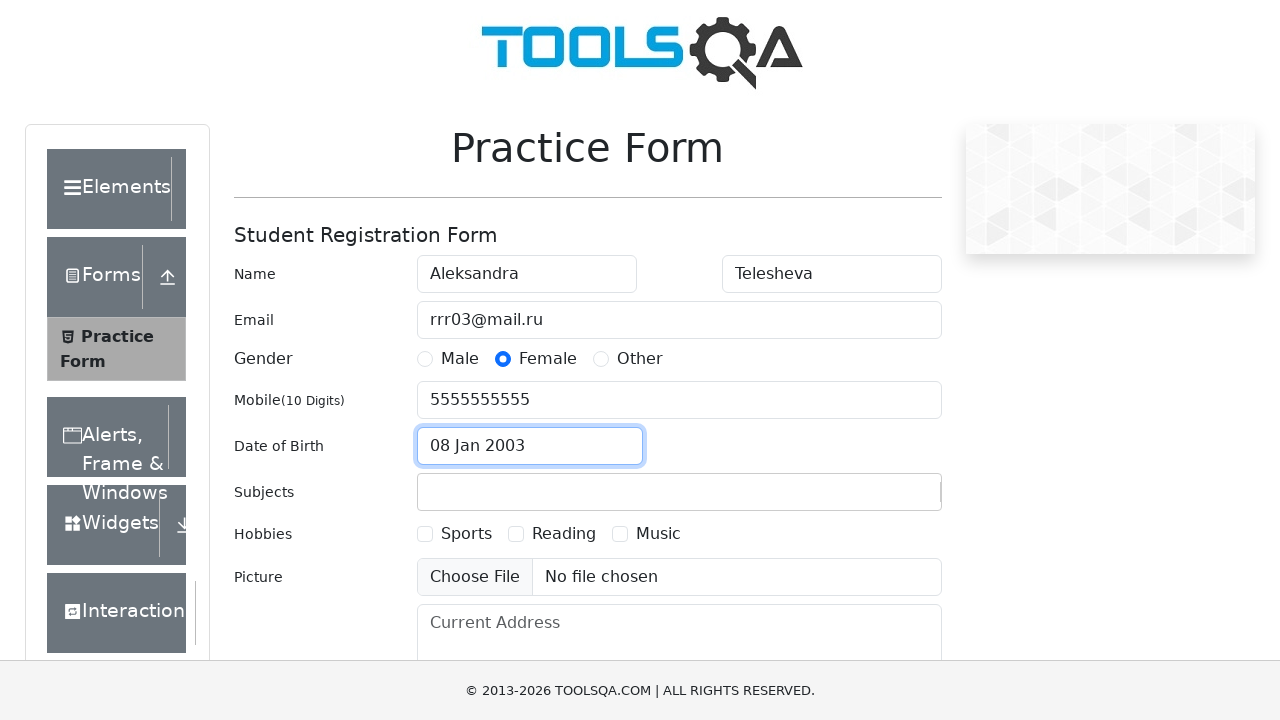

Filled subjects input with 'English' on #subjectsInput
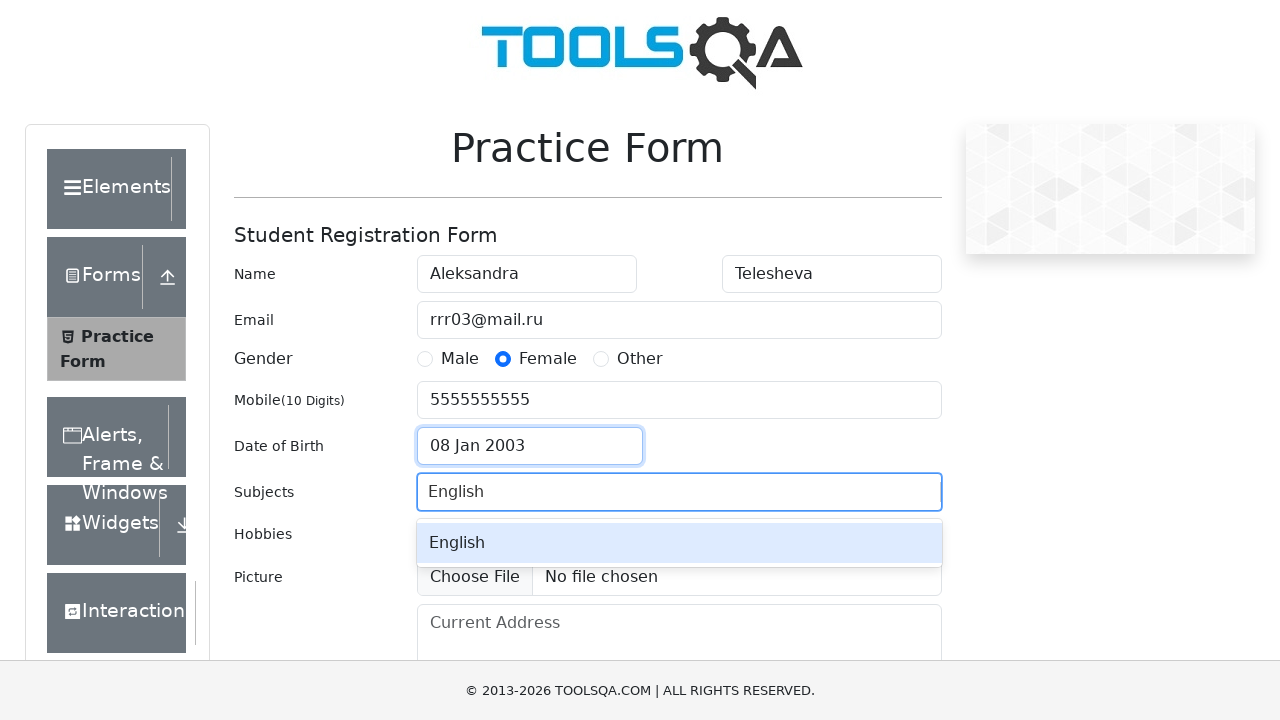

Confirmed English subject selection on #subjectsInput
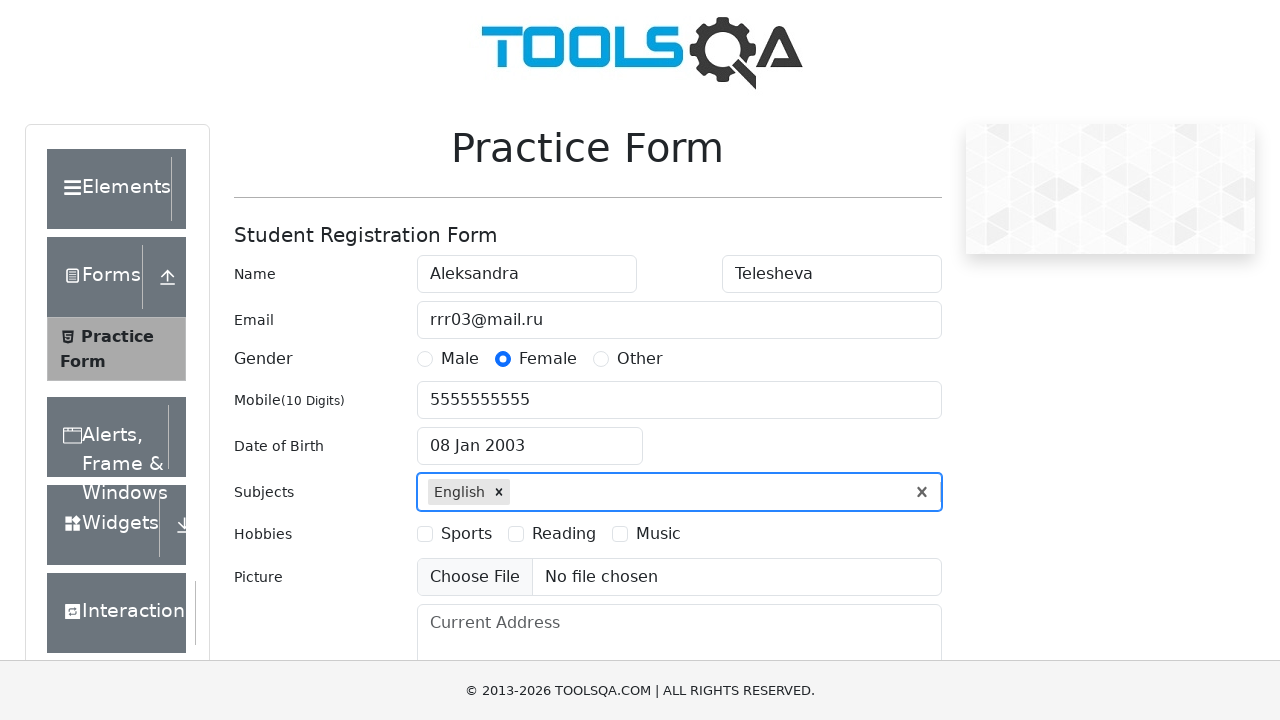

Selected first hobbies checkbox at (466, 534) on label[for='hobbies-checkbox-1']
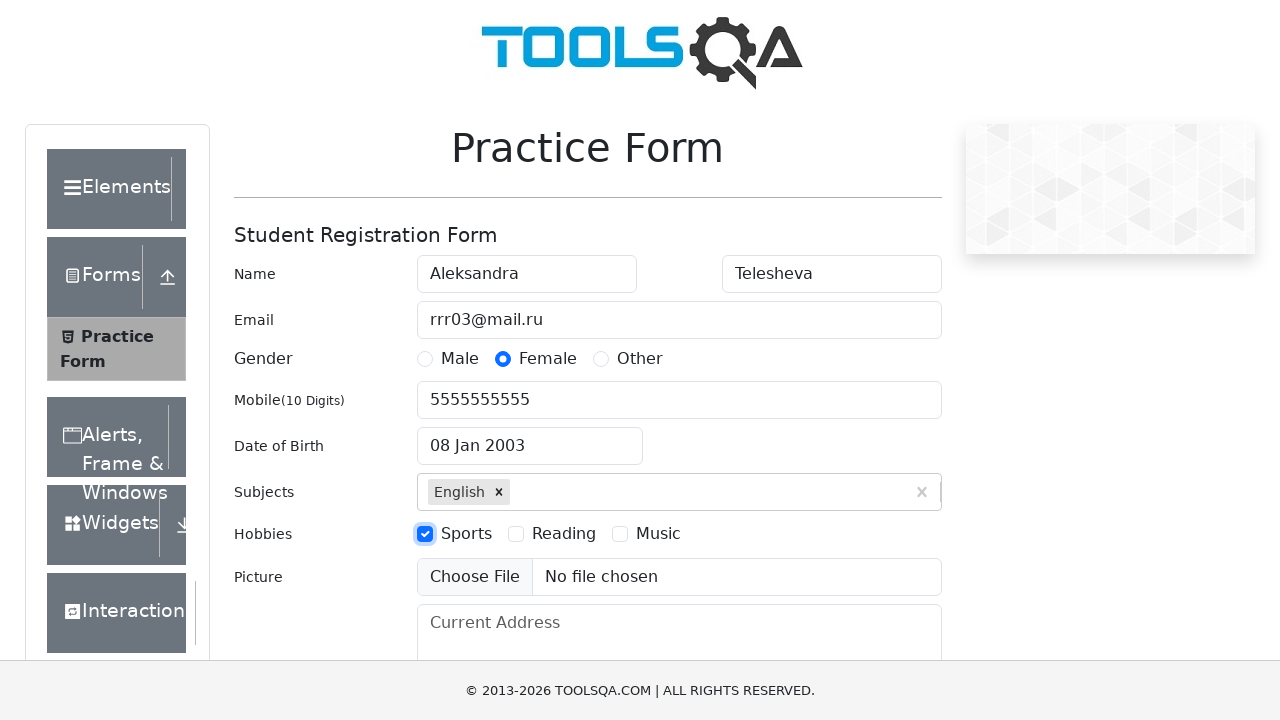

Selected third hobbies checkbox at (658, 534) on label[for='hobbies-checkbox-3']
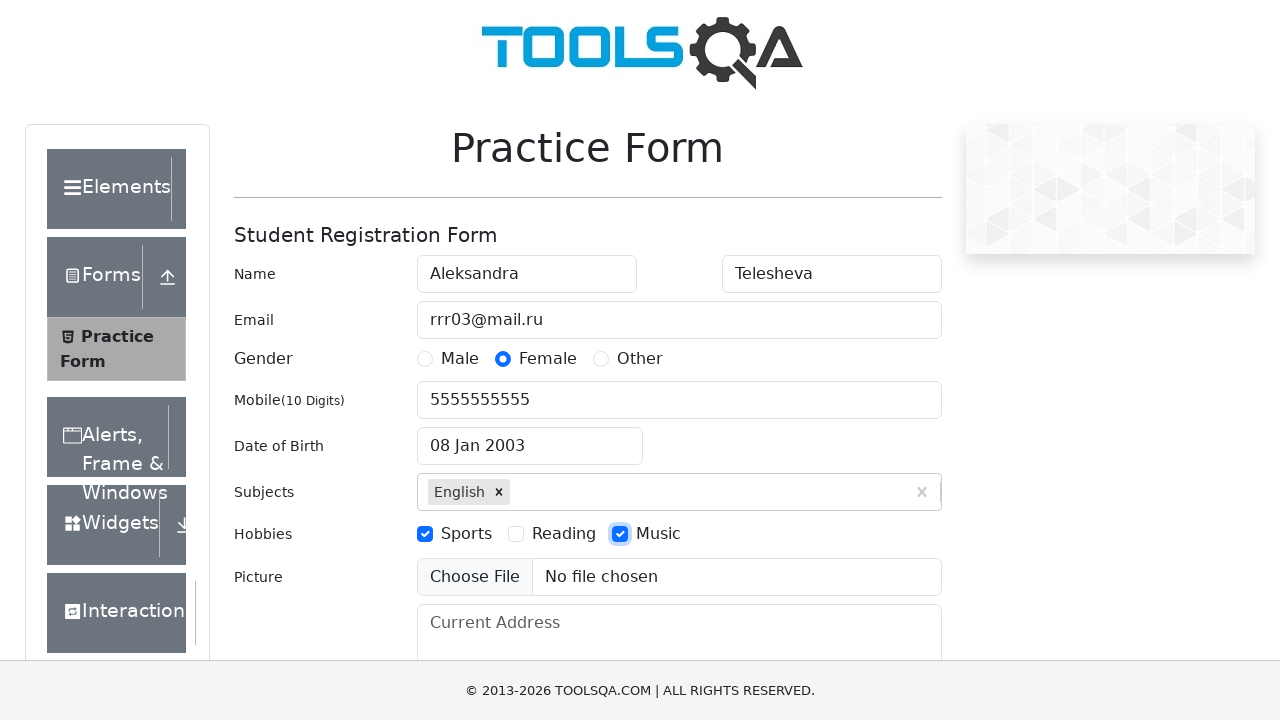

Filled current address field with 'something' on #currentAddress
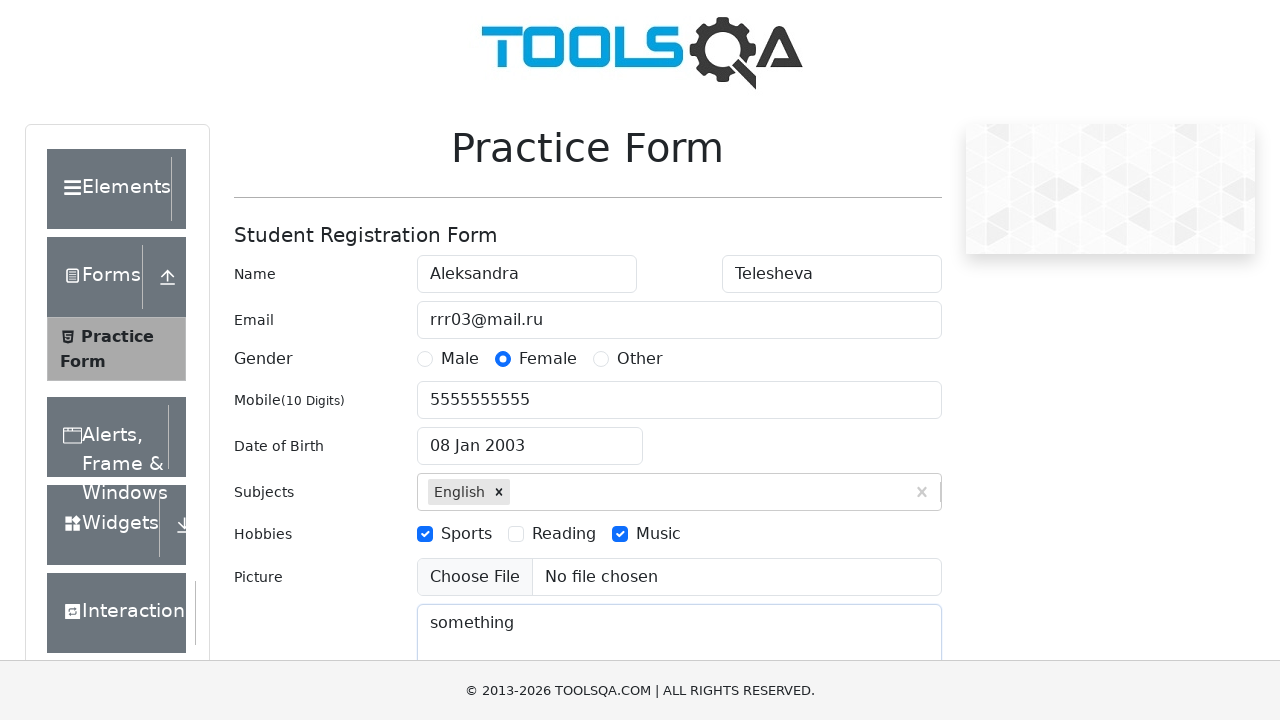

Scrolled to state/city selection section
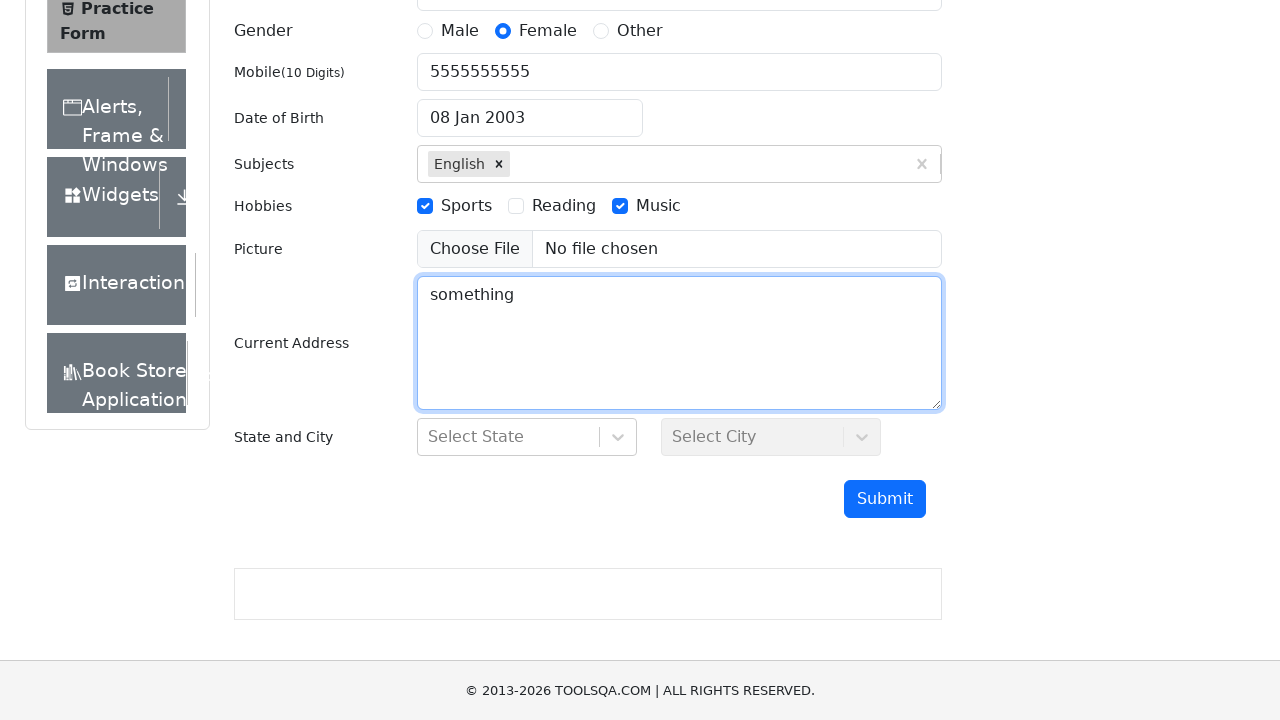

Filled state input with 'NCR' on #react-select-3-input
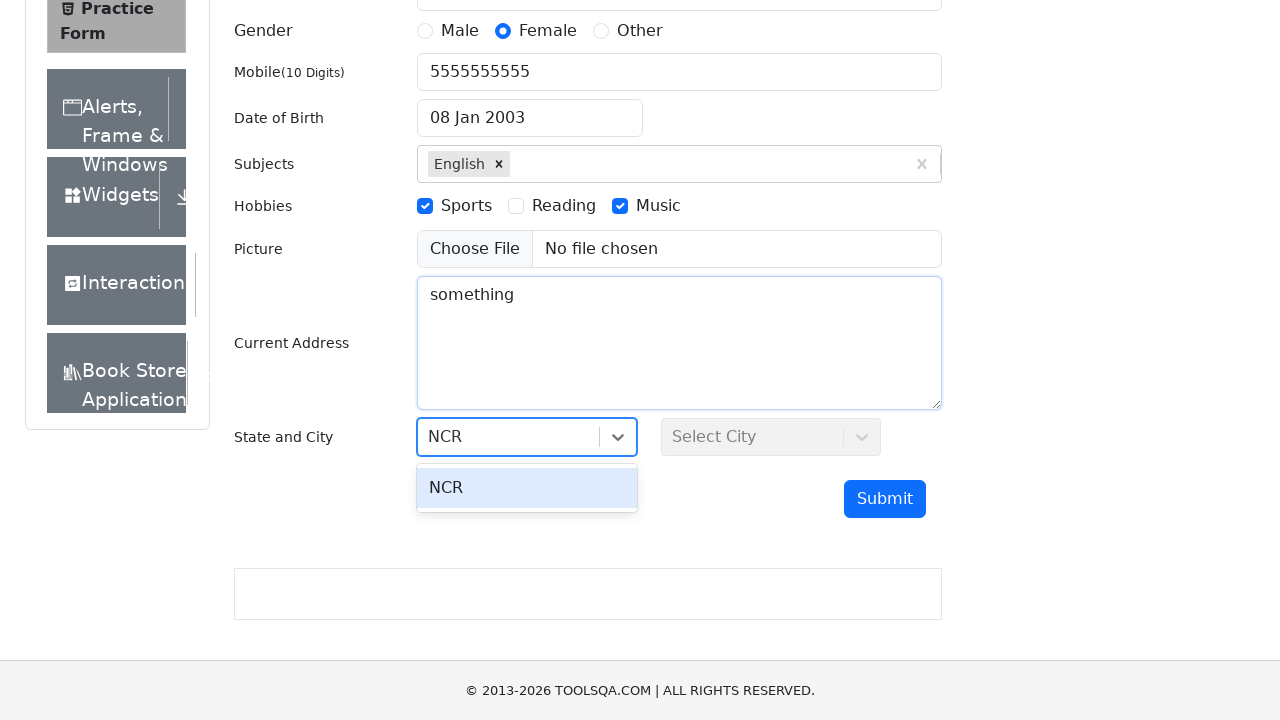

Confirmed NCR state selection on #react-select-3-input
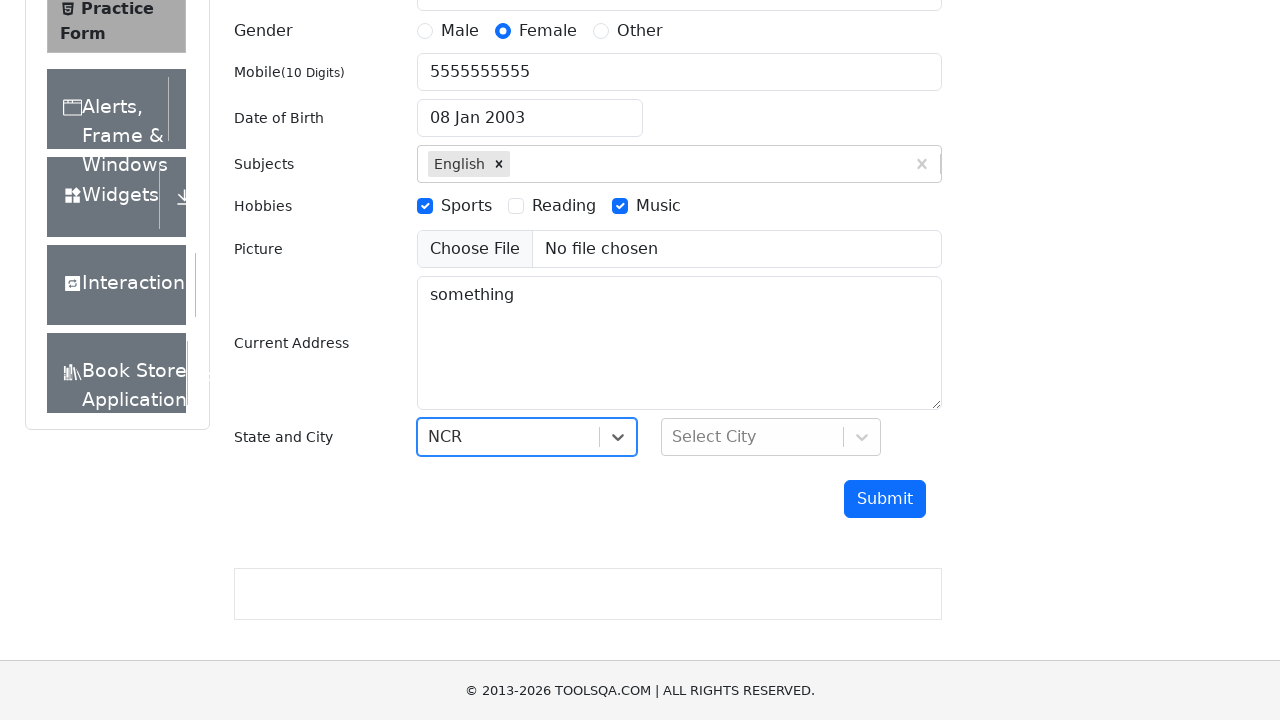

Filled city input with 'Delhi' on #react-select-4-input
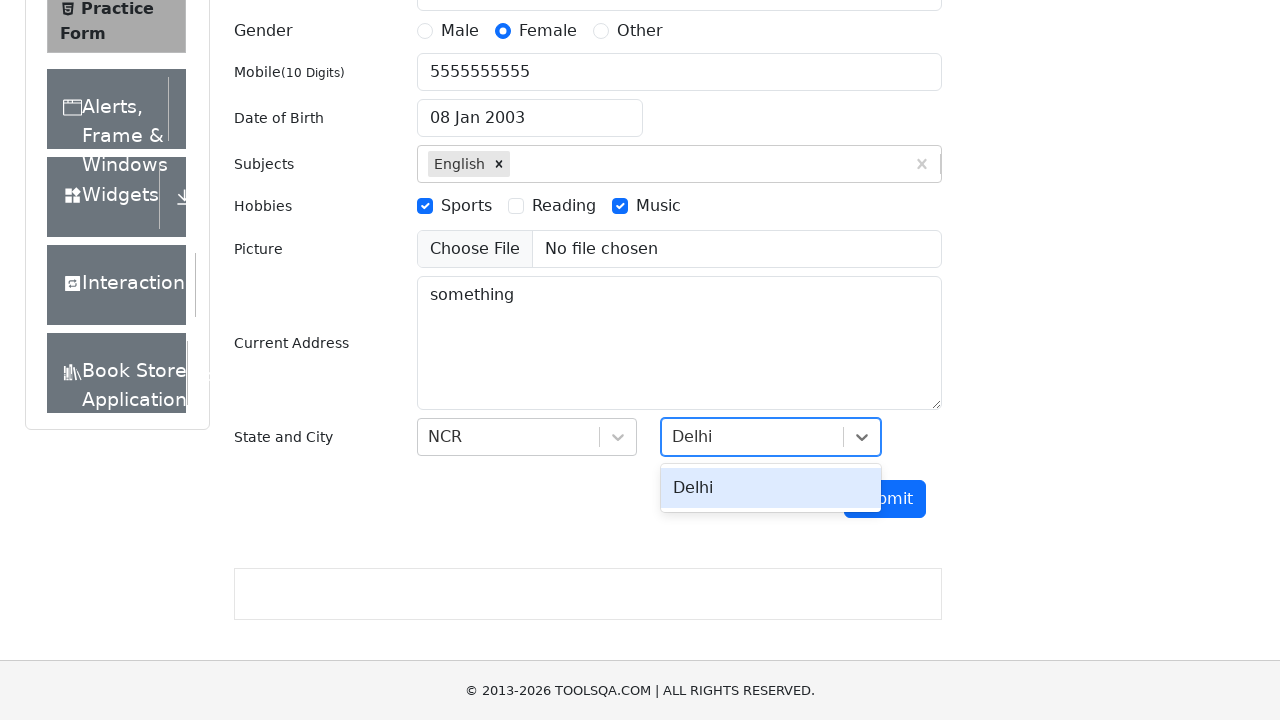

Confirmed Delhi city selection on #react-select-4-input
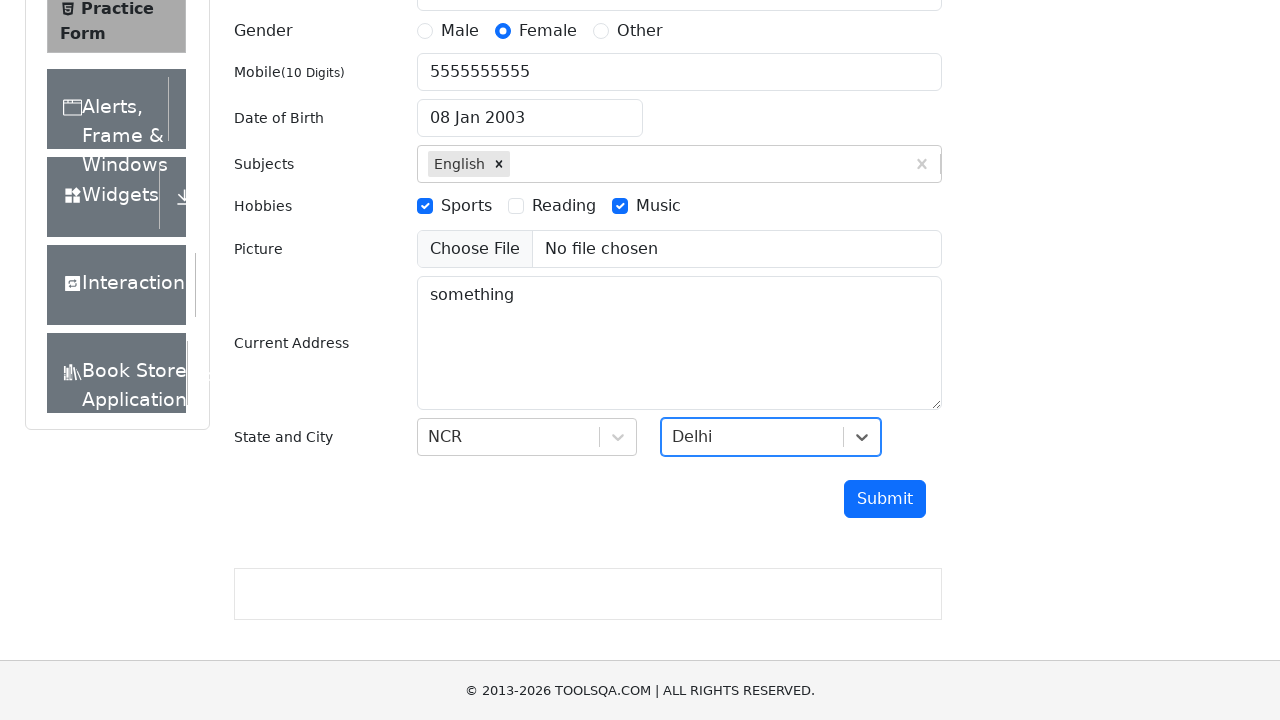

Scrolled to submit button
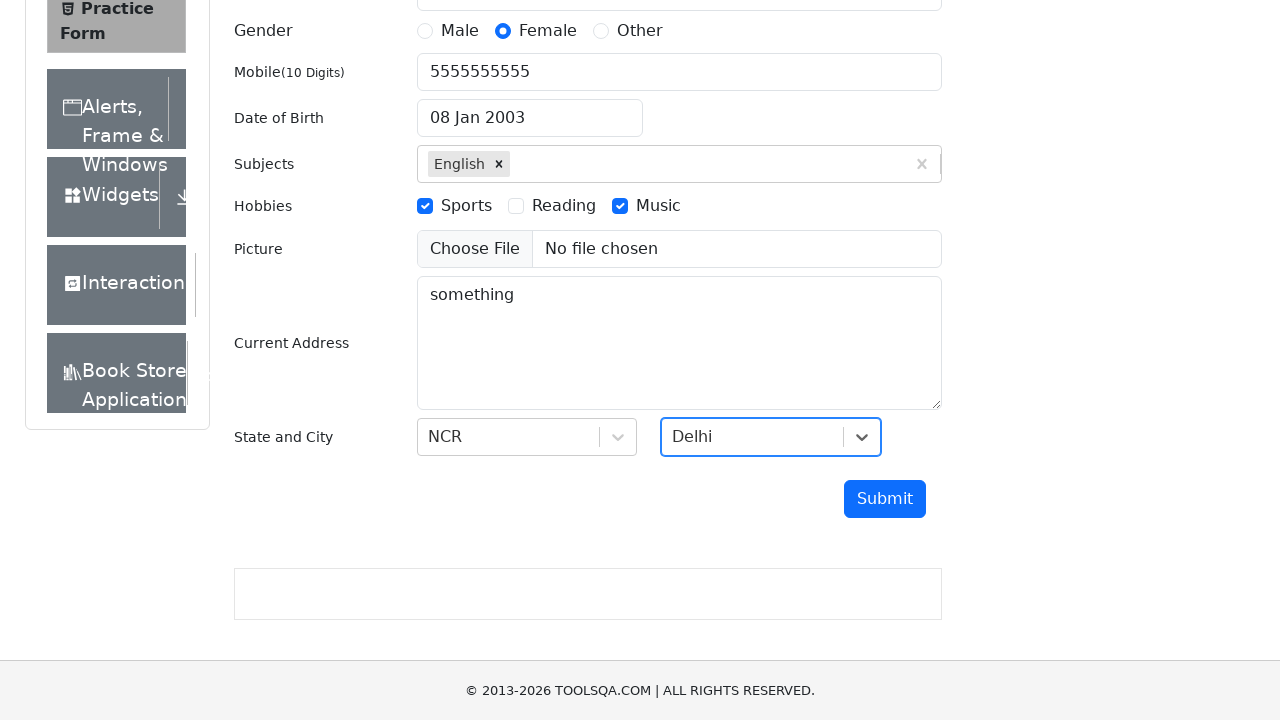

Clicked submit button to submit the form at (885, 499) on #submit
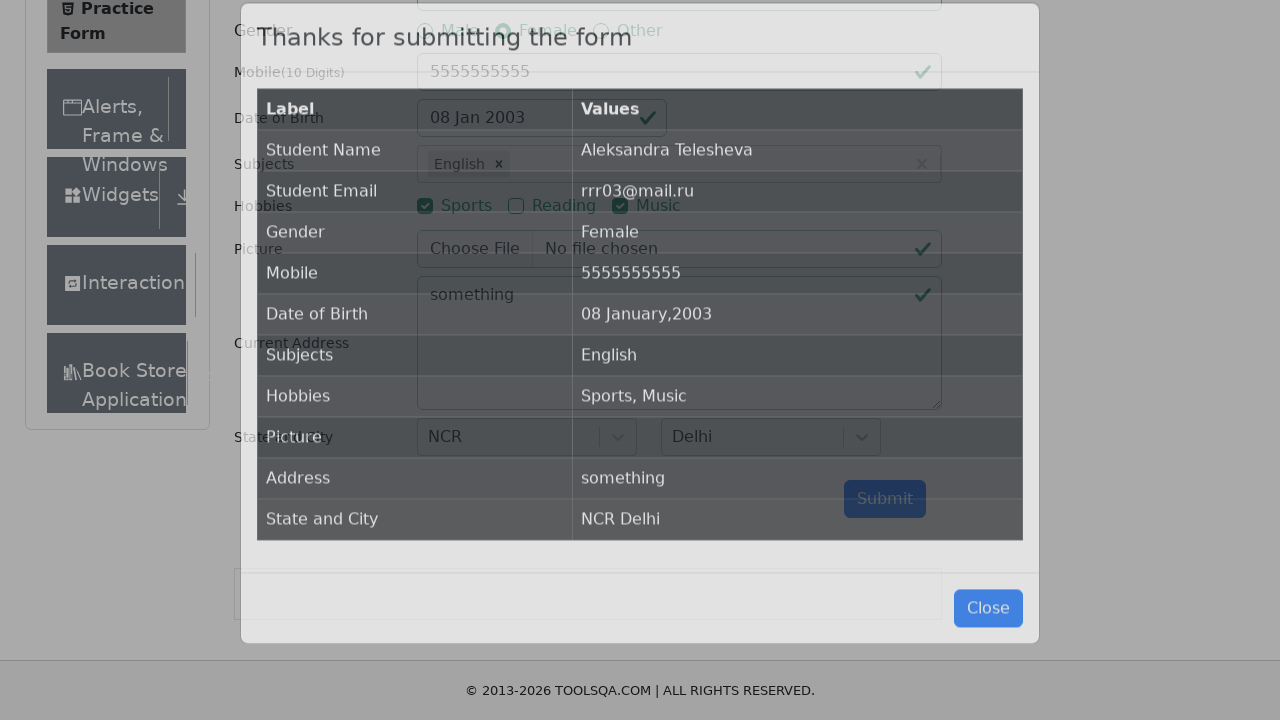

Confirmation modal appeared with submitted data
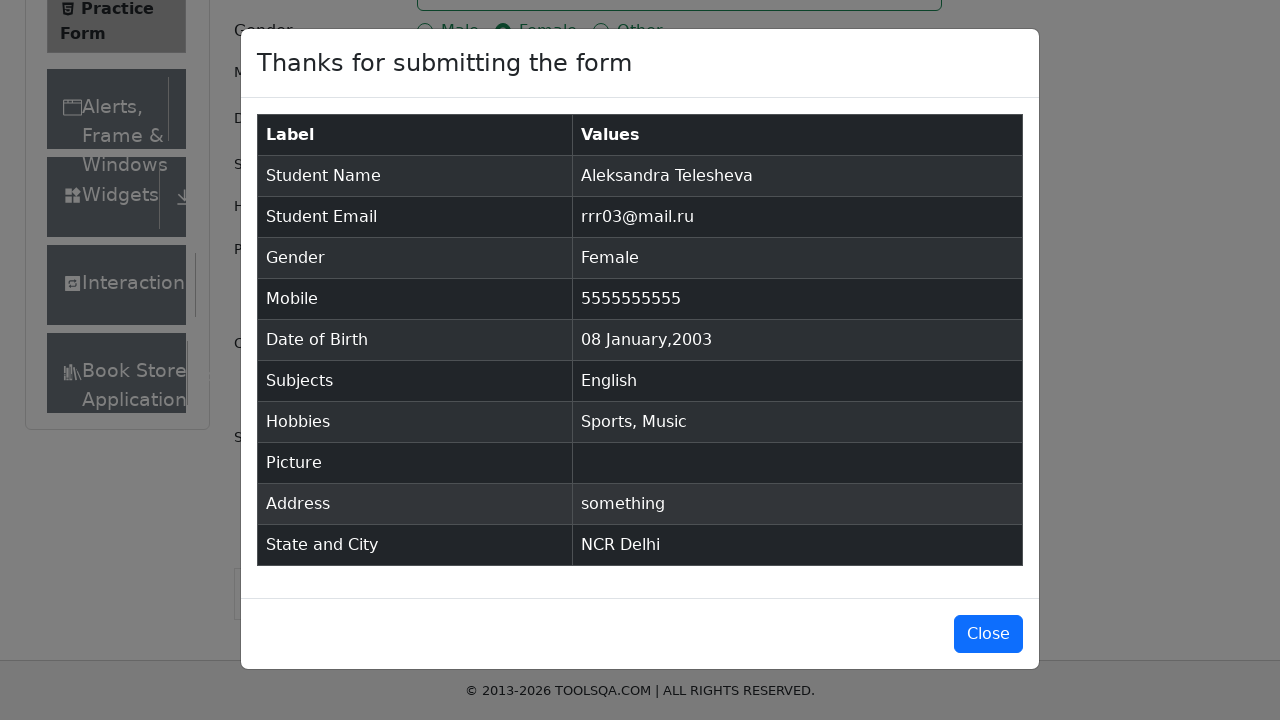

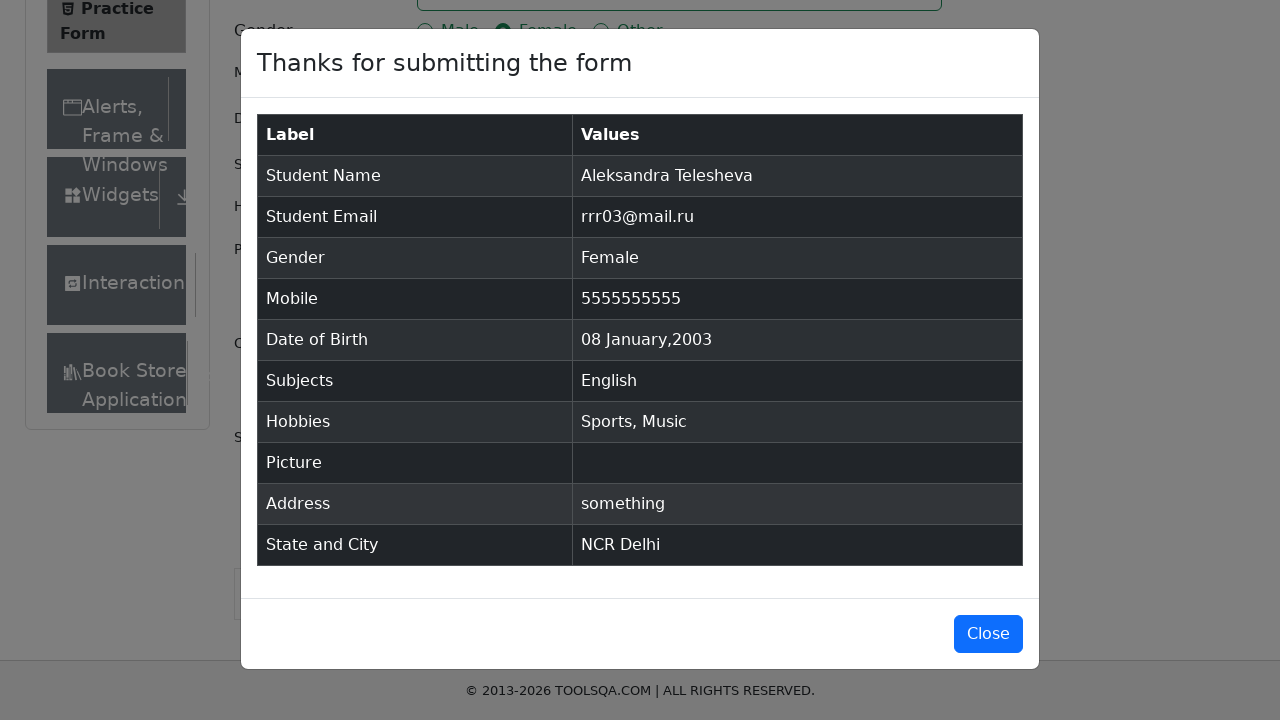